Tests dynamic loading functionality by clicking a button and waiting for a heading element to become visible after the loading completes

Starting URL: https://automationfc.github.io/dynamic-loading/

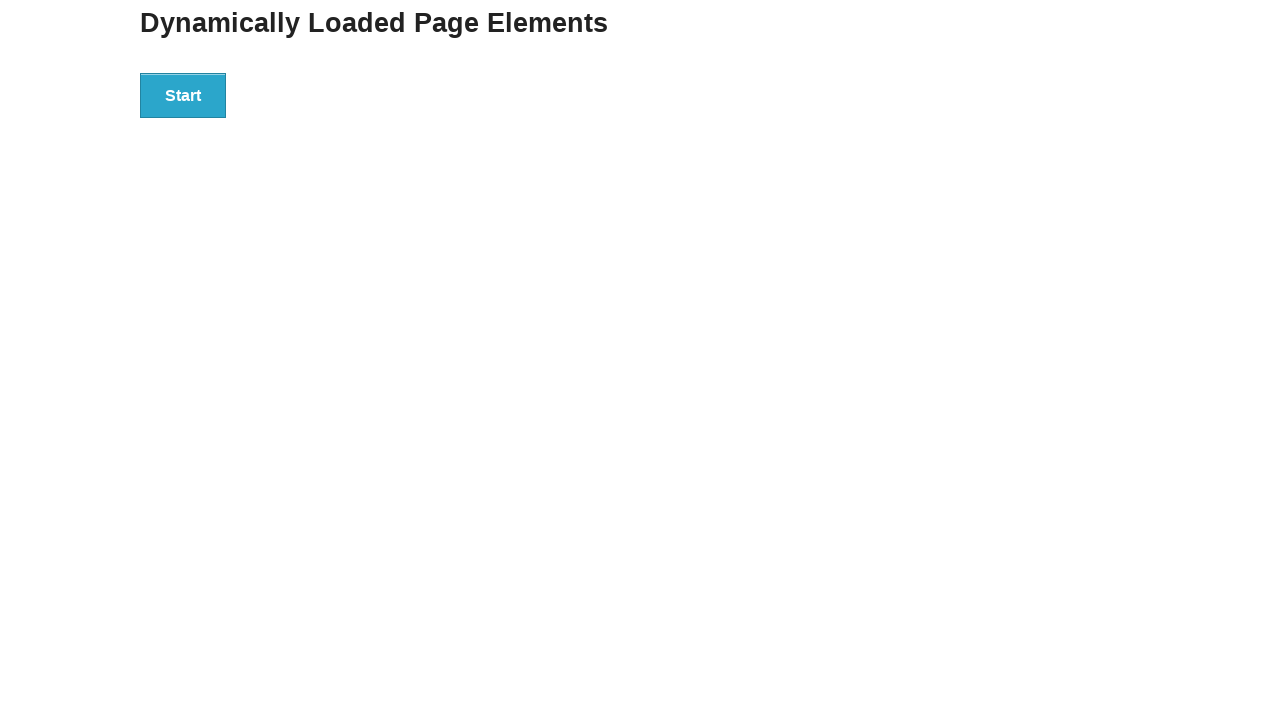

Clicked the start button to trigger dynamic loading at (183, 95) on xpath=//button
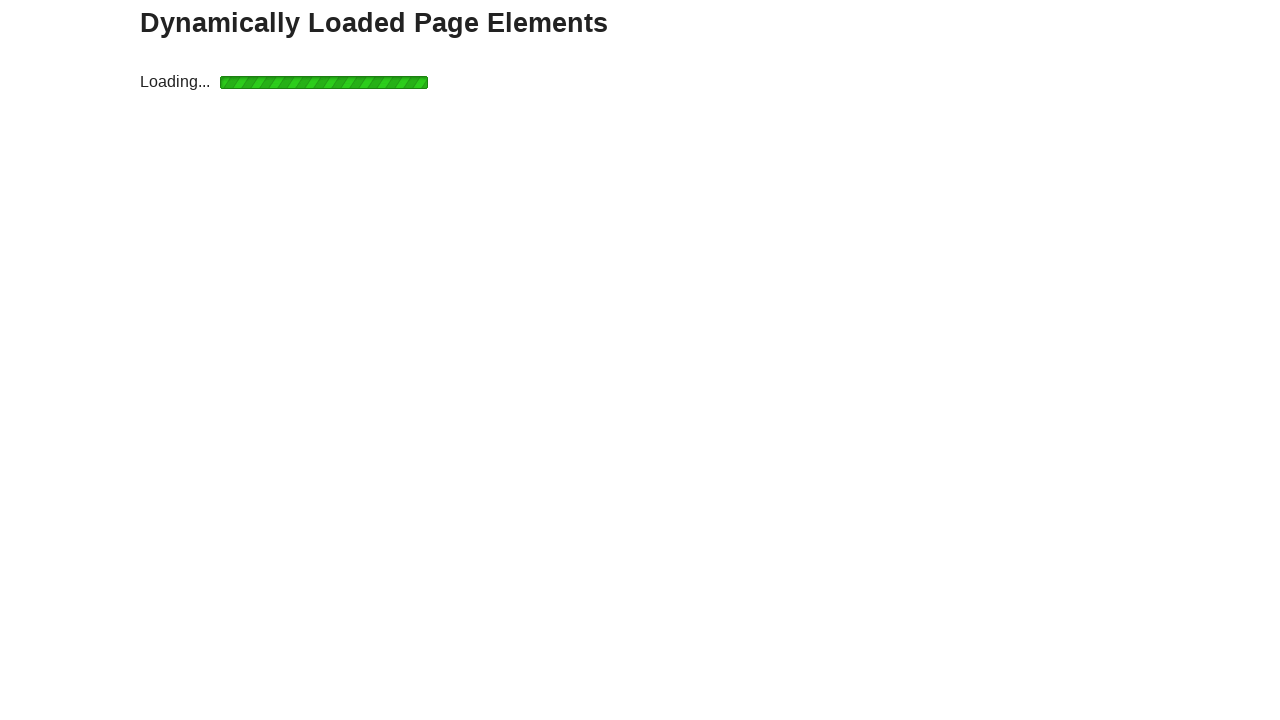

Waited for h4 heading to become visible after loading completed
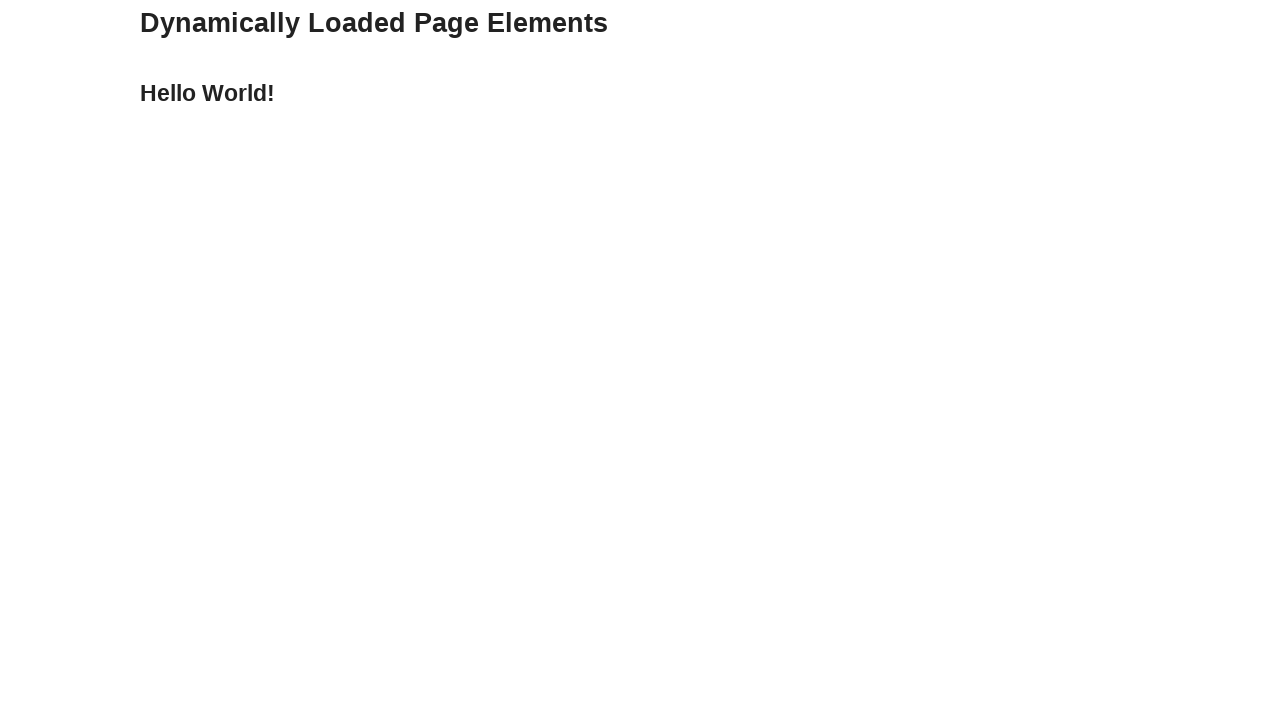

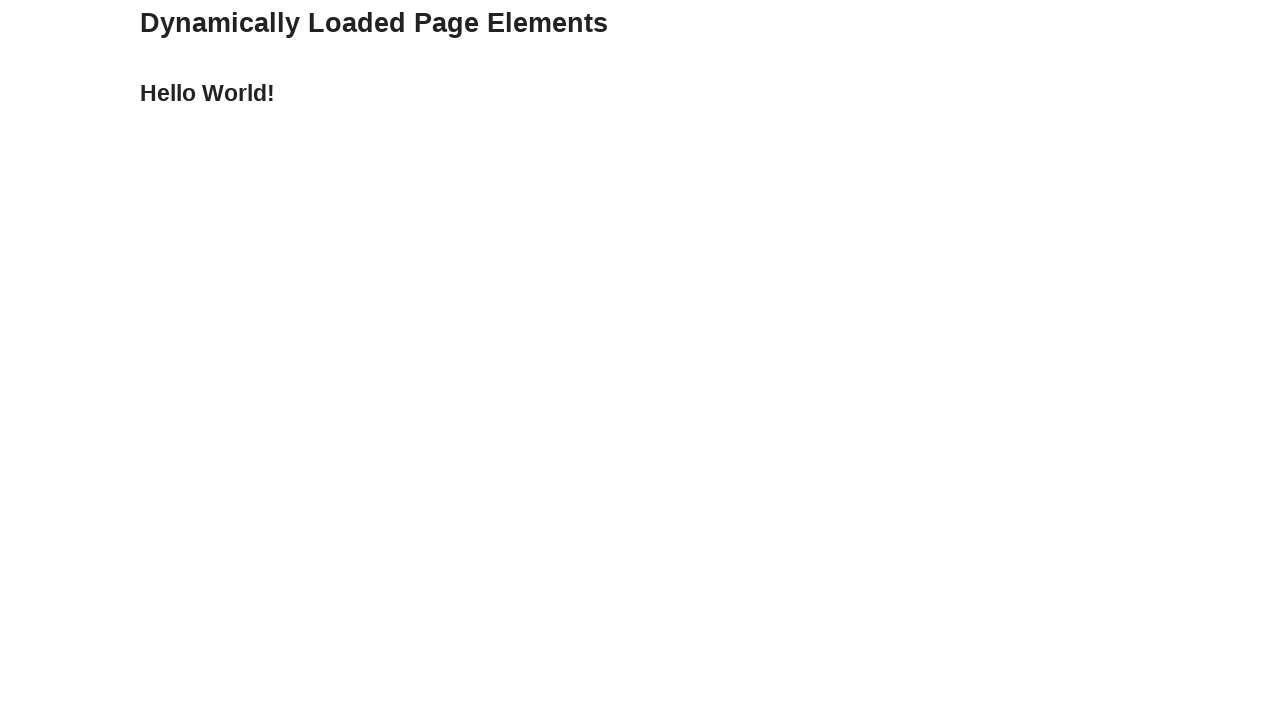